Tests hover functionality by moving mouse over a figure element and clicking on the revealed user link

Starting URL: http://the-internet.herokuapp.com/hovers

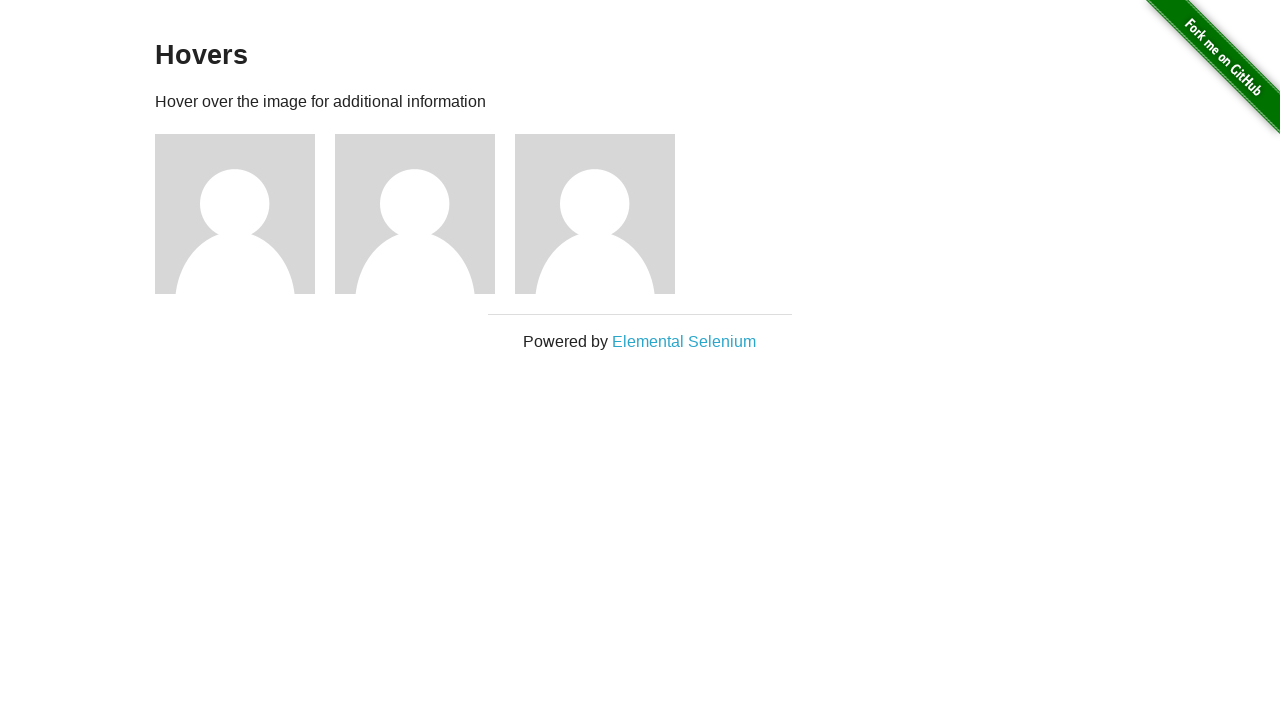

Figure elements are visible
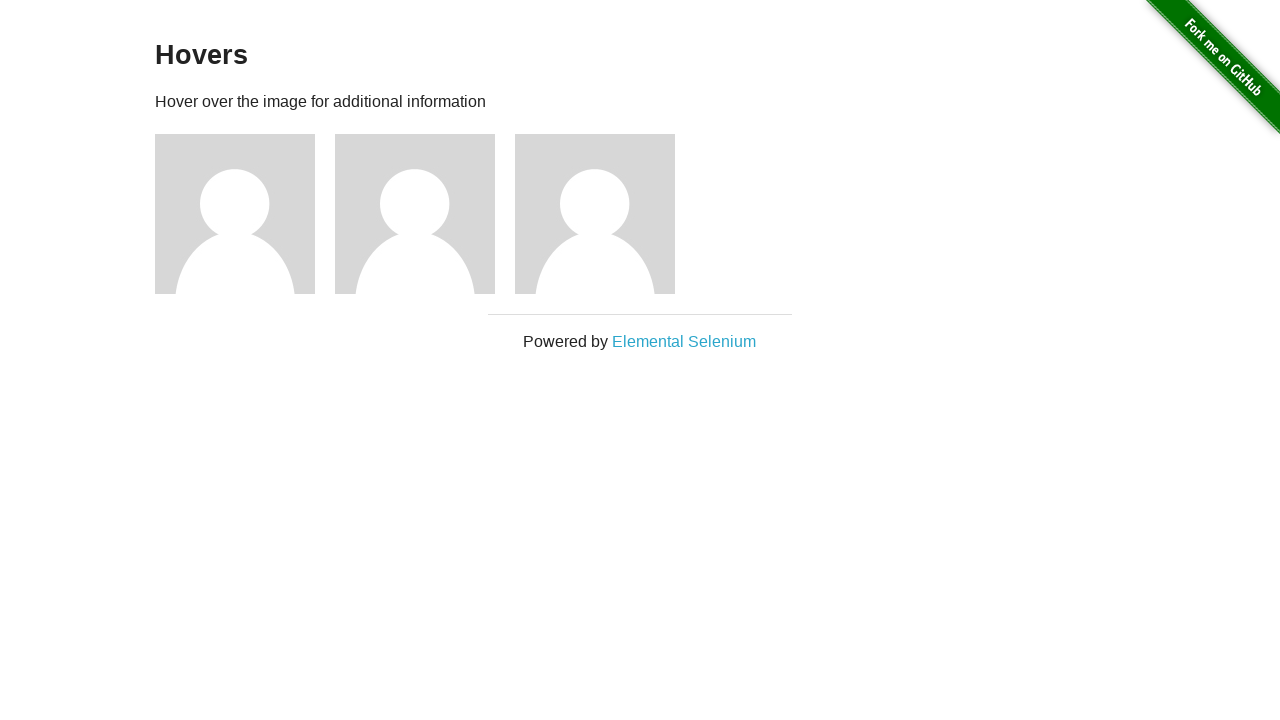

Hovered over the first figure element to reveal user link at (245, 214) on .figure >> nth=0
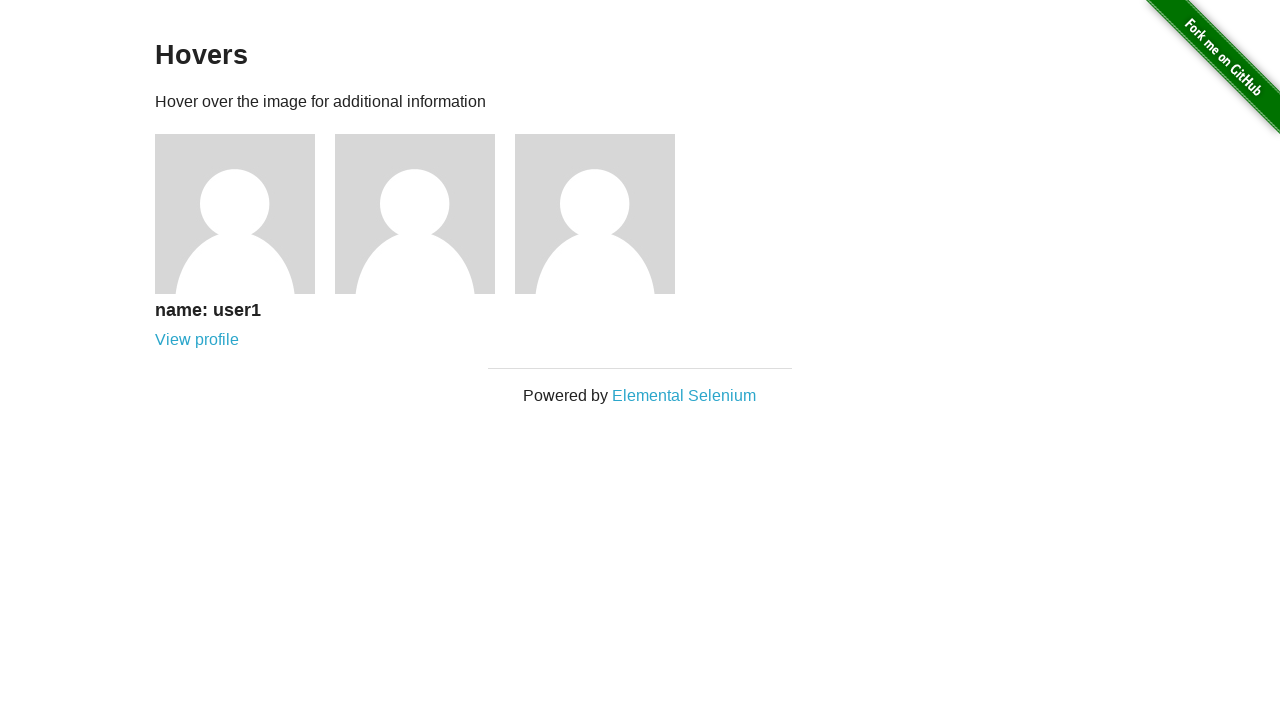

Clicked on the revealed user link at (197, 340) on [href='/users/1']
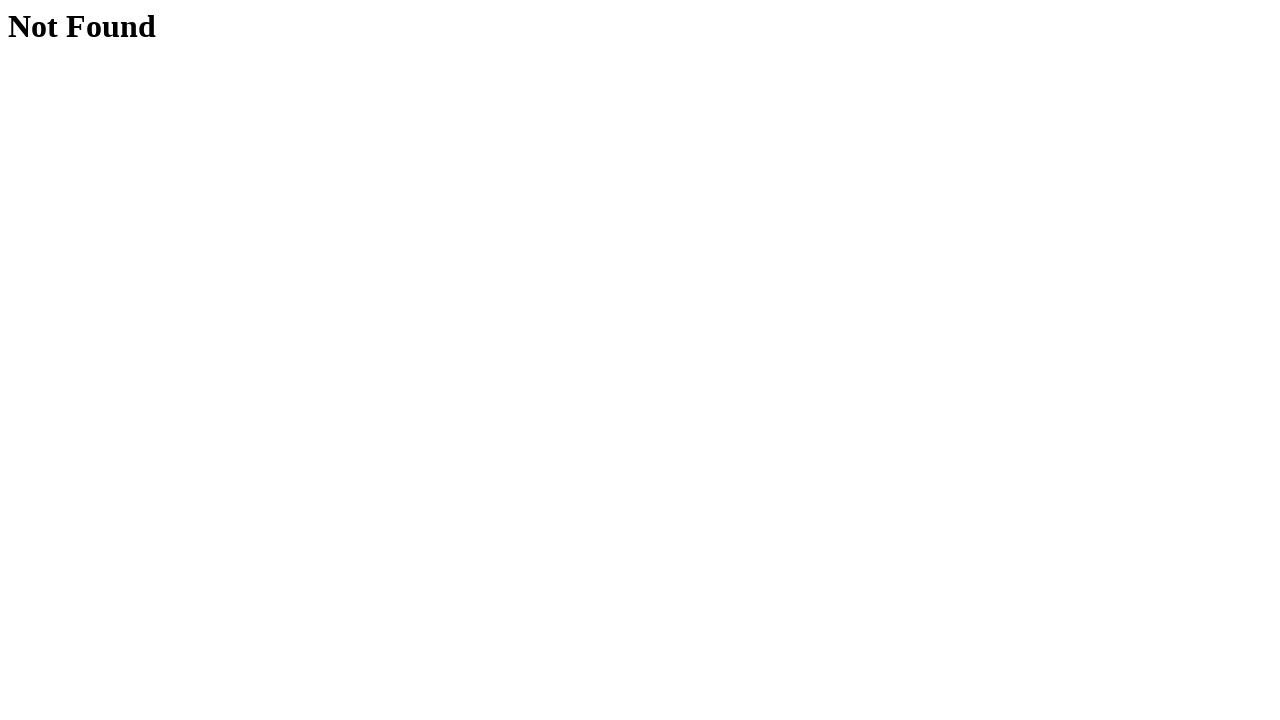

Navigation to user profile page completed
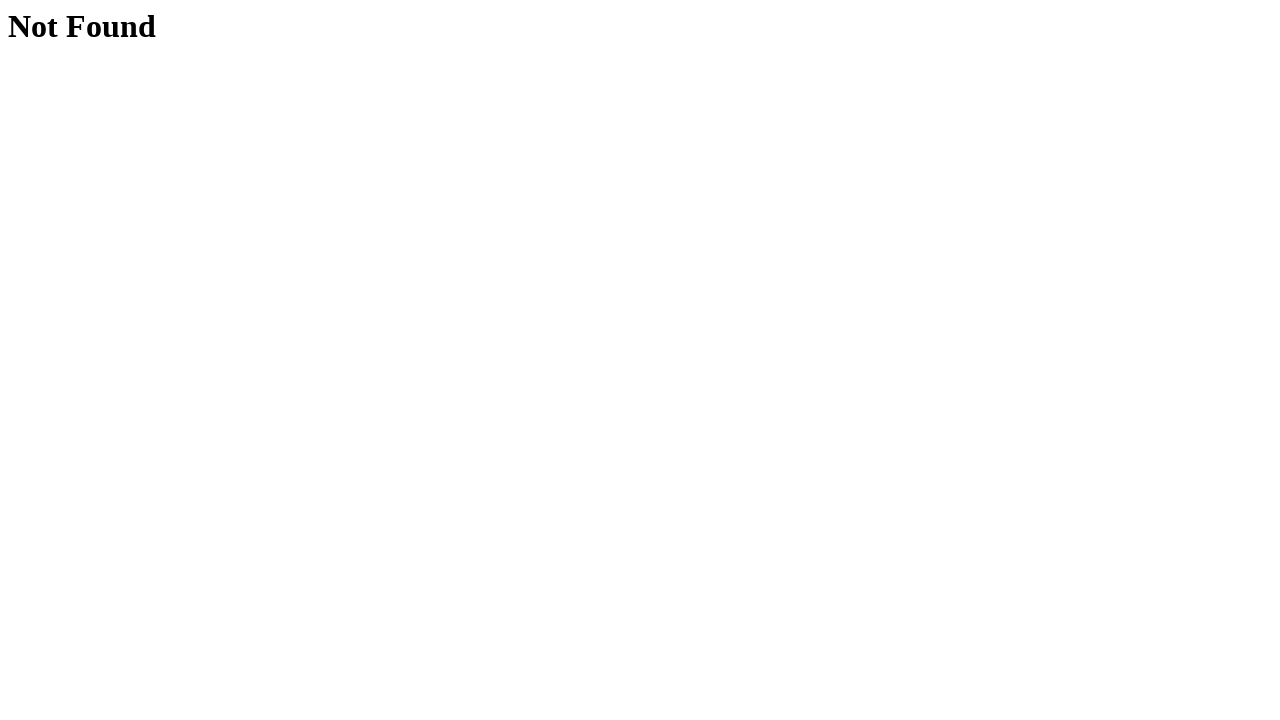

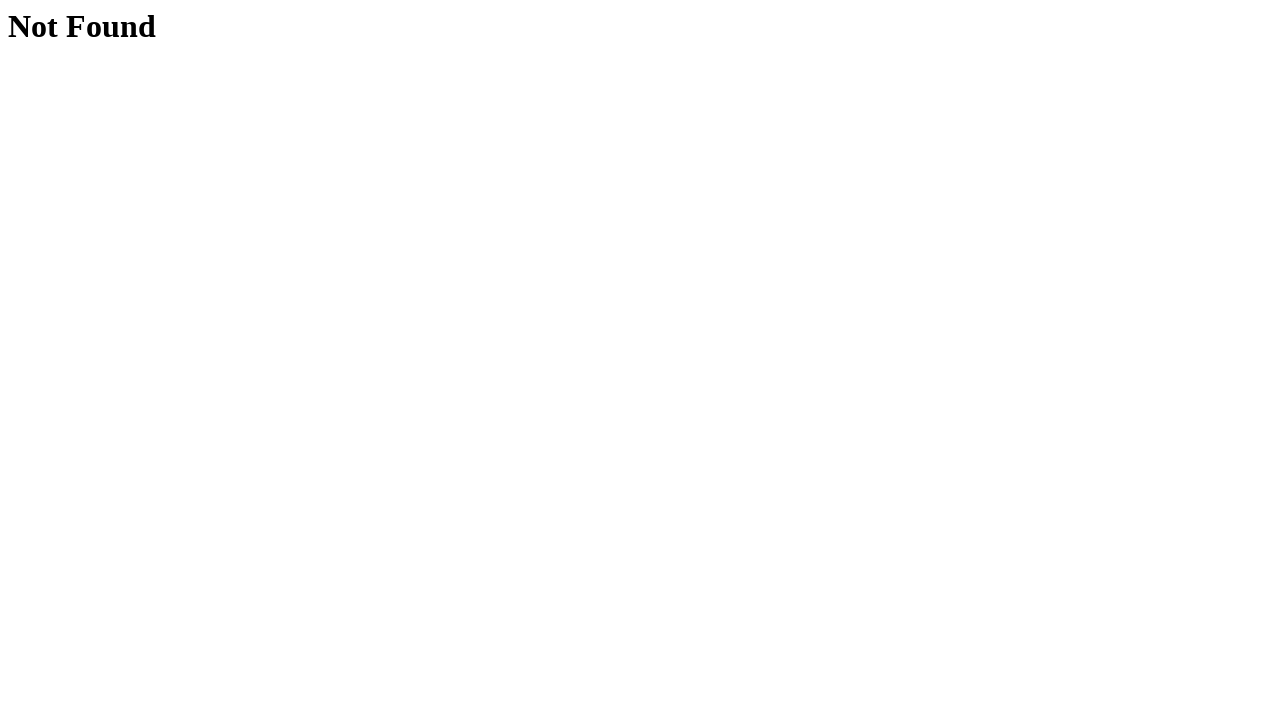